Tests navigation to the Cursos section by clicking the Cursos link in the header and verifying the page redirects correctly

Starting URL: https://www.freerangetesters.com/

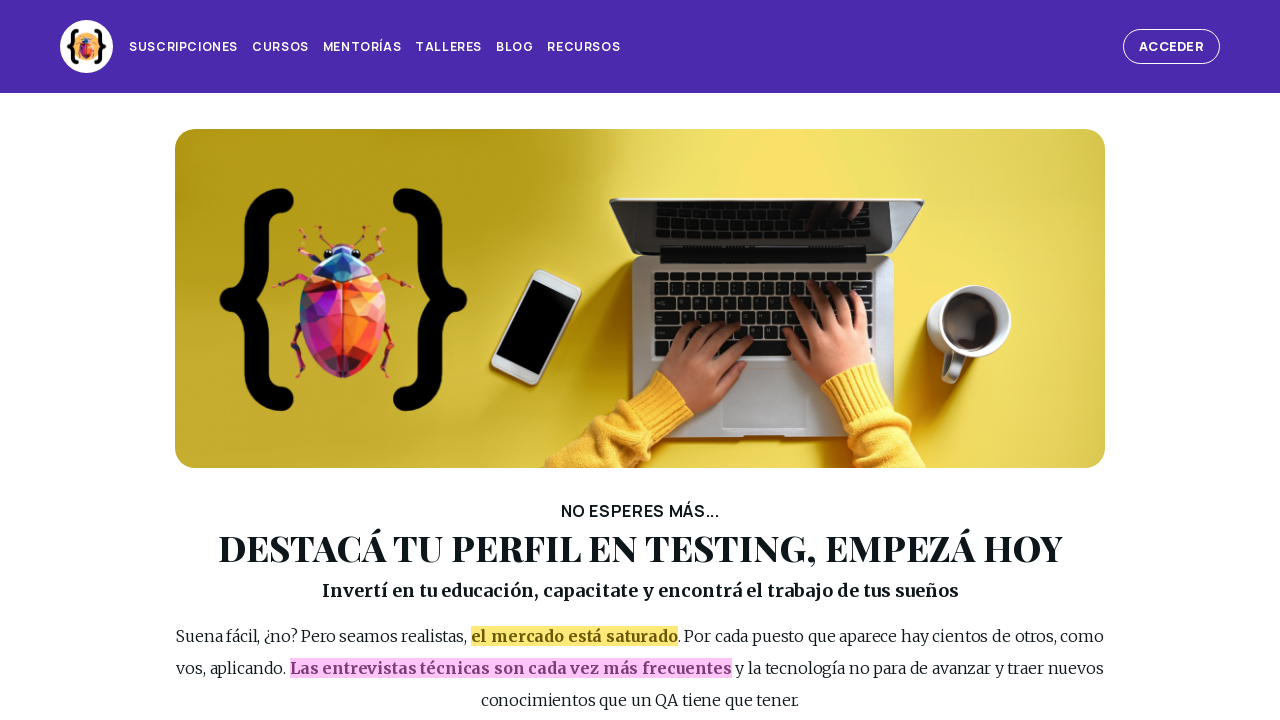

Main page loaded and DOM content is ready
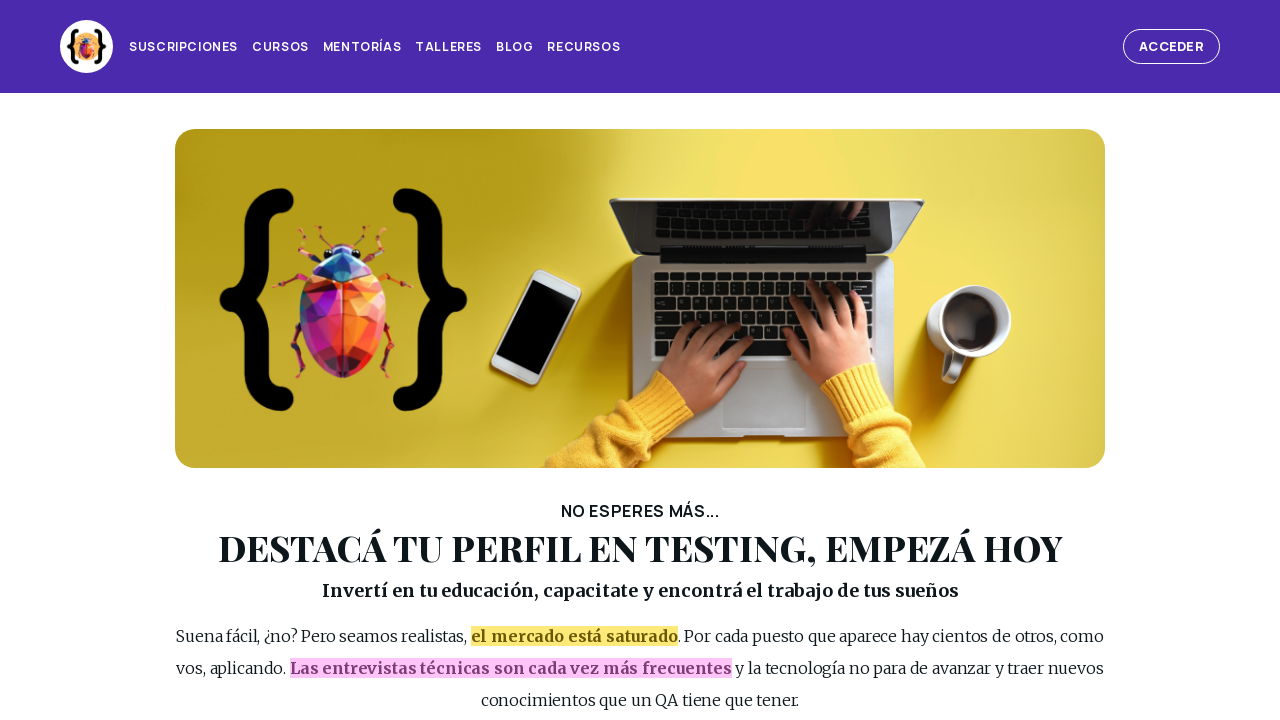

Clicked on 'Cursos' link in the header at (280, 47) on #page_header >> internal:role=link[name="Cursos"s]
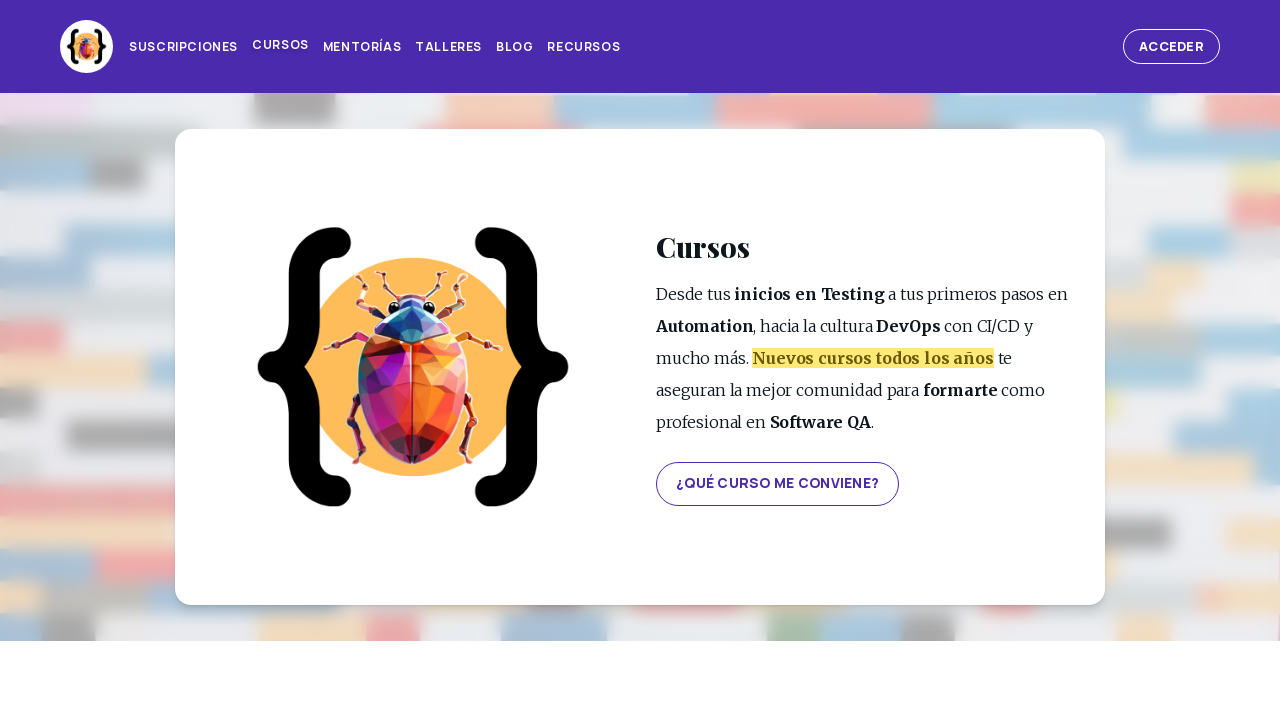

Page redirected to Cursos section
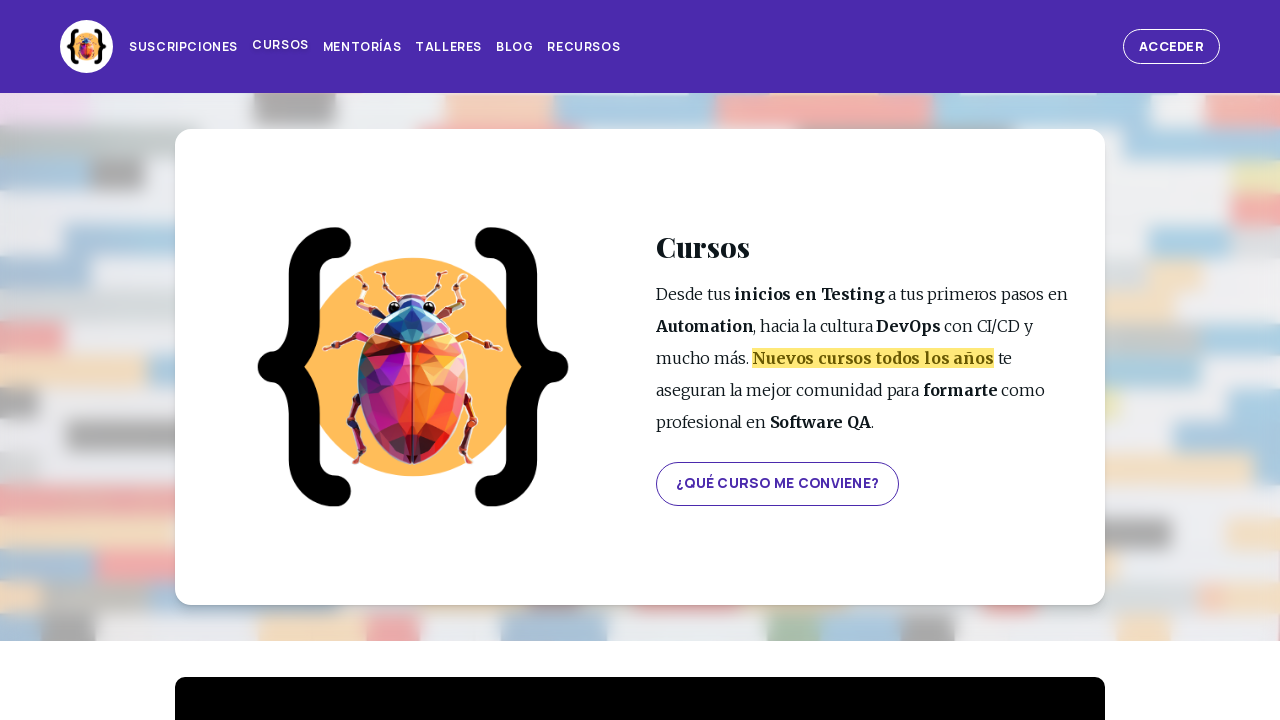

Verified that page title contains 'Cursos'
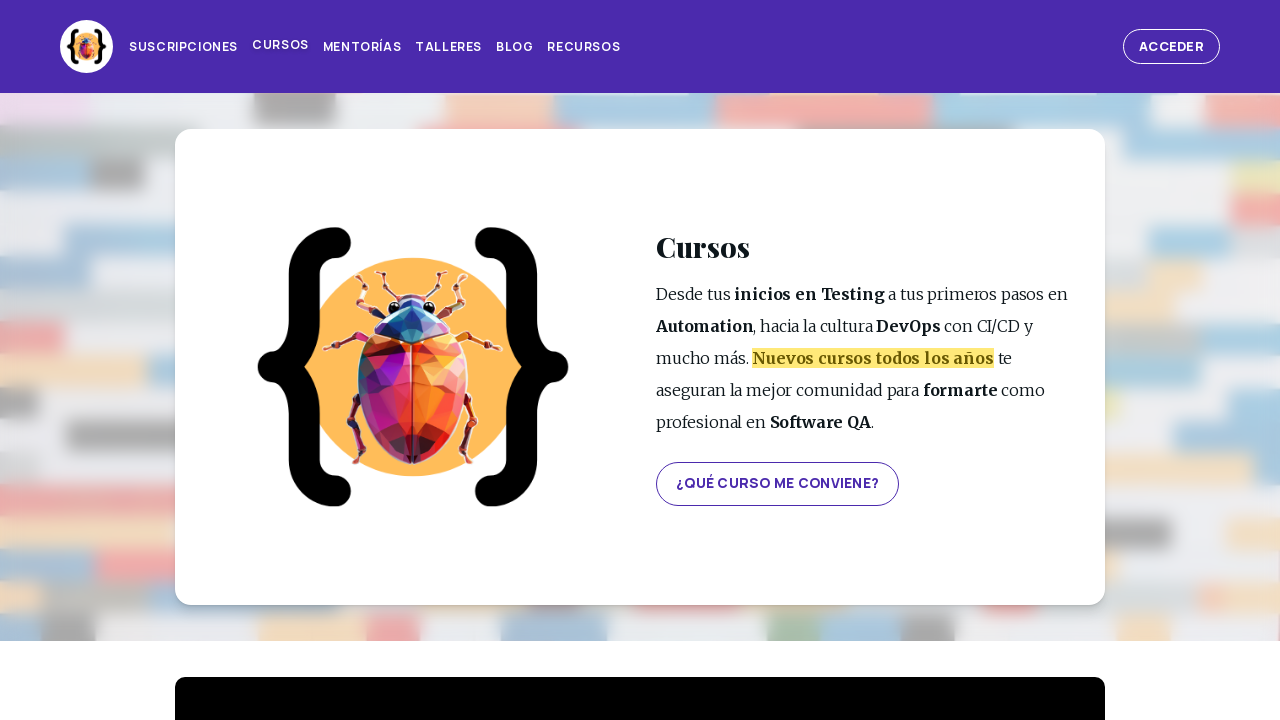

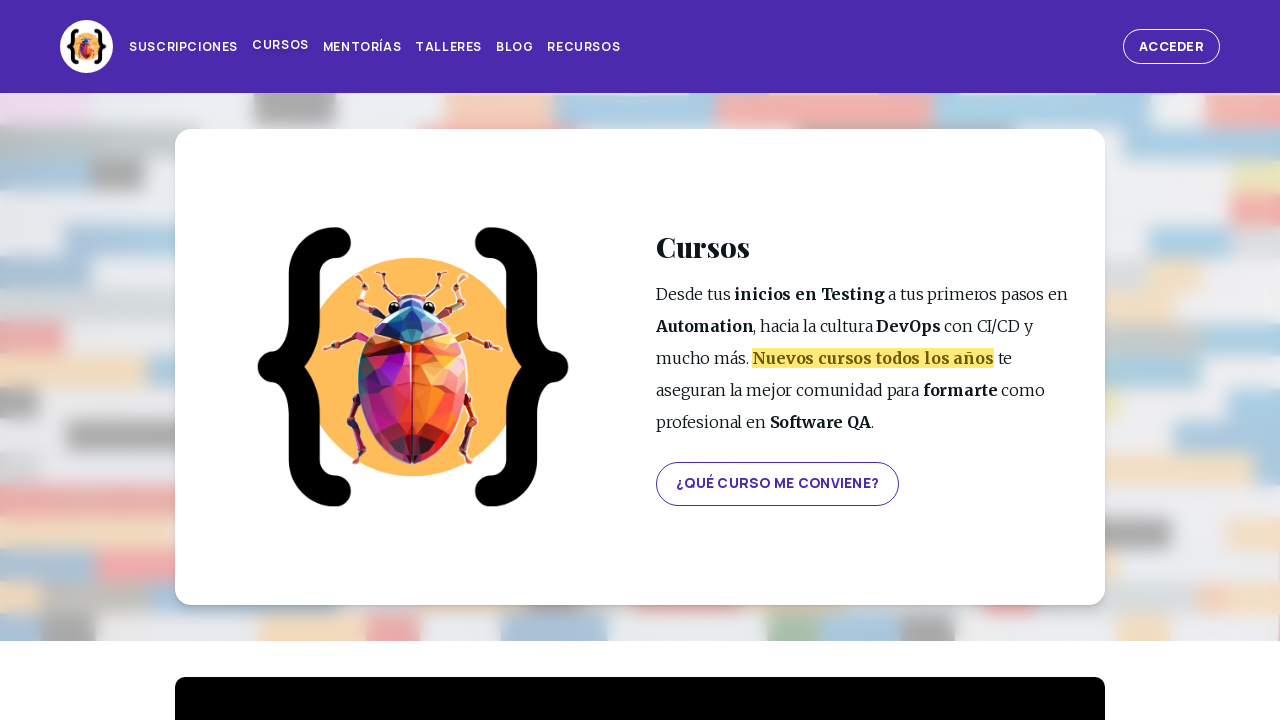